Tests show and hide functionality of a text box element

Starting URL: https://rahulshettyacademy.com/AutomationPractice/

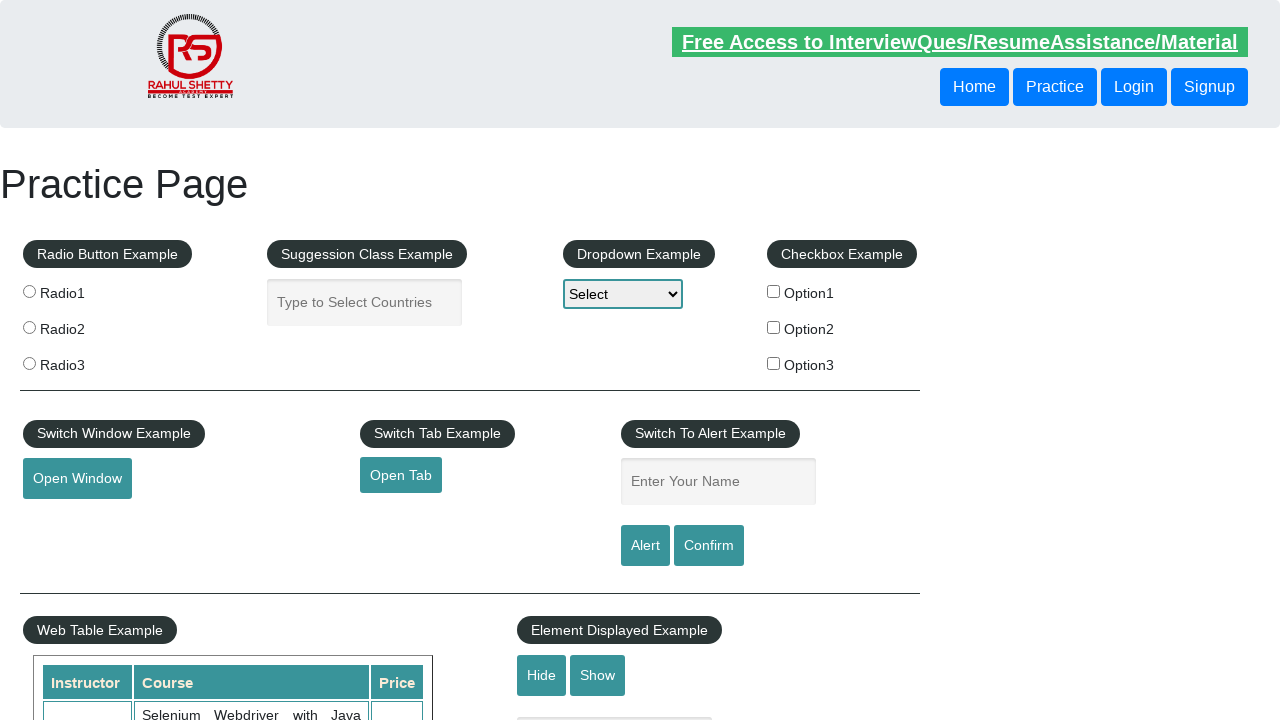

Clicked show button to display text box at (598, 675) on xpath=//input[@id='show-textbox']
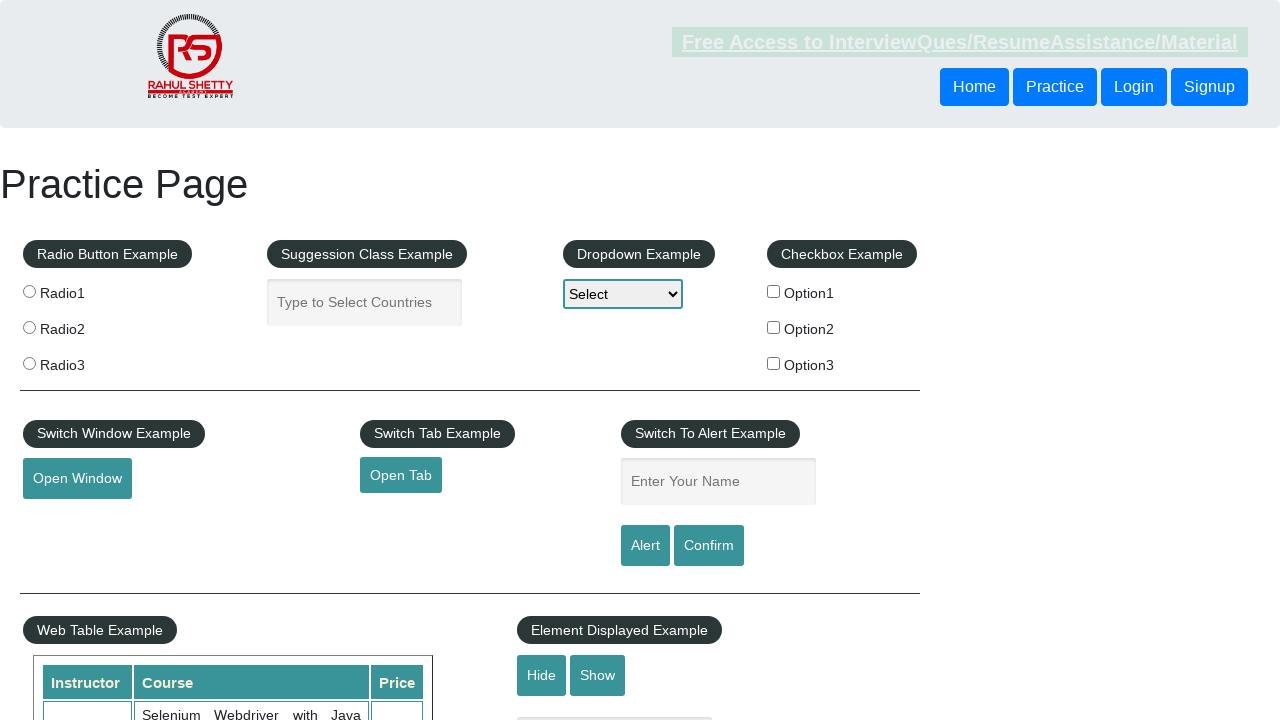

Clicked hide button to conceal text box at (542, 675) on xpath=//input[@id='hide-textbox']
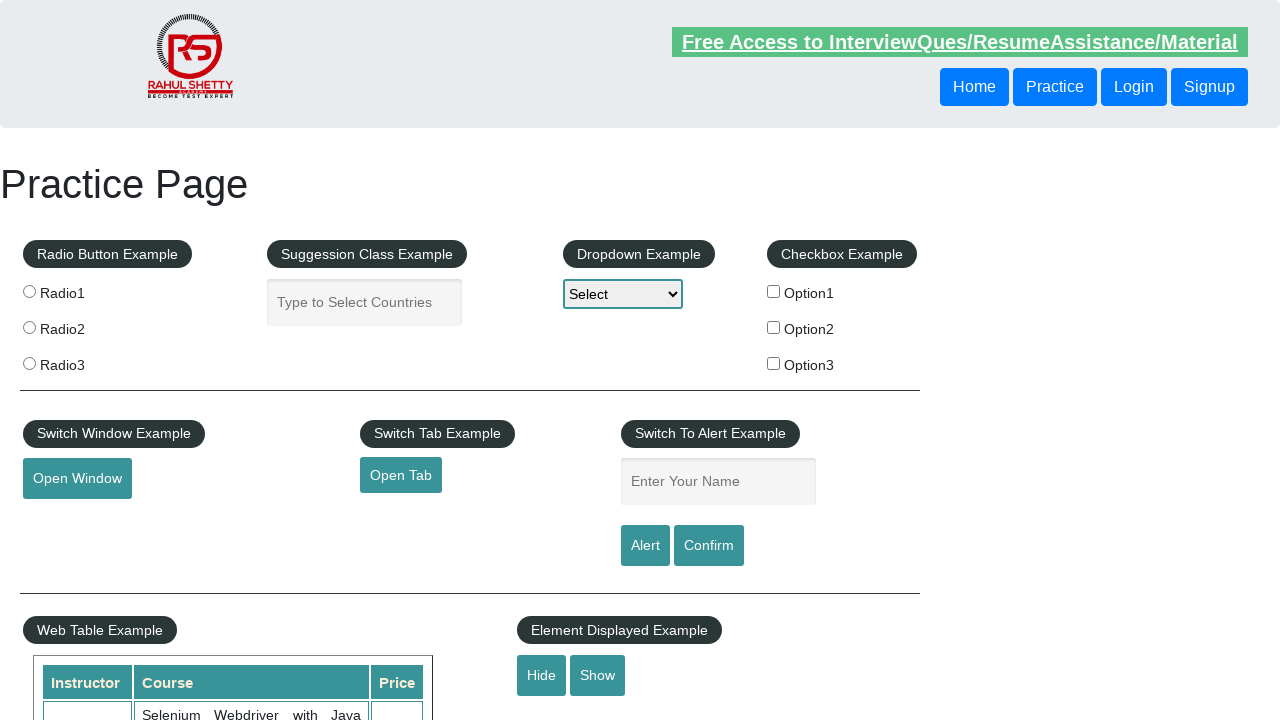

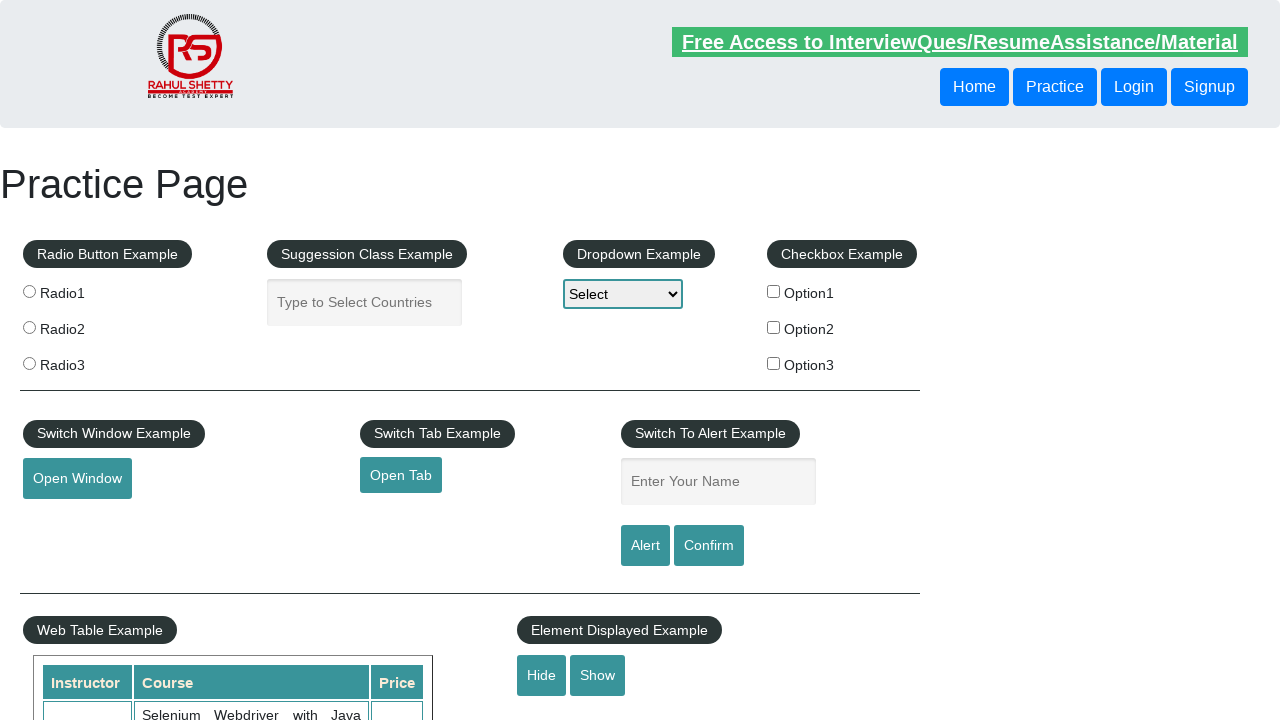